Tests dynamic loading where an element is rendered after action, clicks the Start button and waits for the "Hello World!" text to appear

Starting URL: https://the-internet.herokuapp.com/dynamic_loading/2

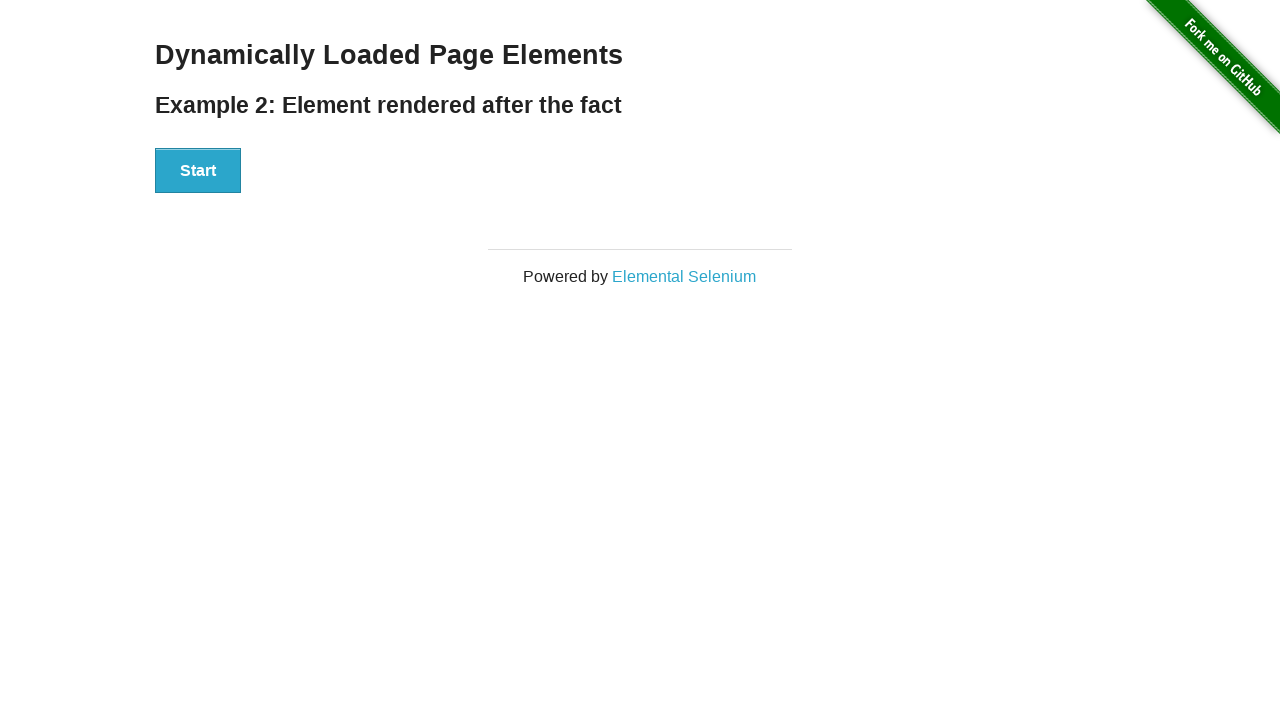

Clicked Start button to begin dynamic loading at (198, 171) on xpath=//button[text()='Start']
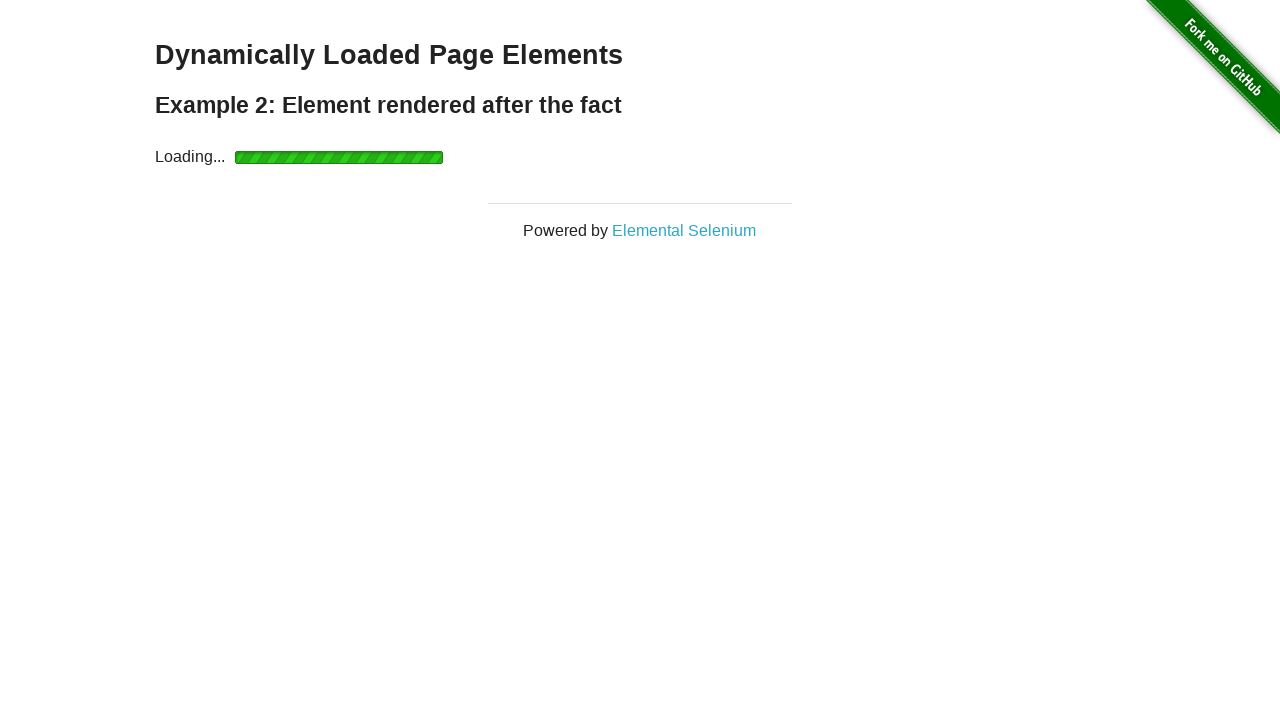

Waited for finish element to be rendered
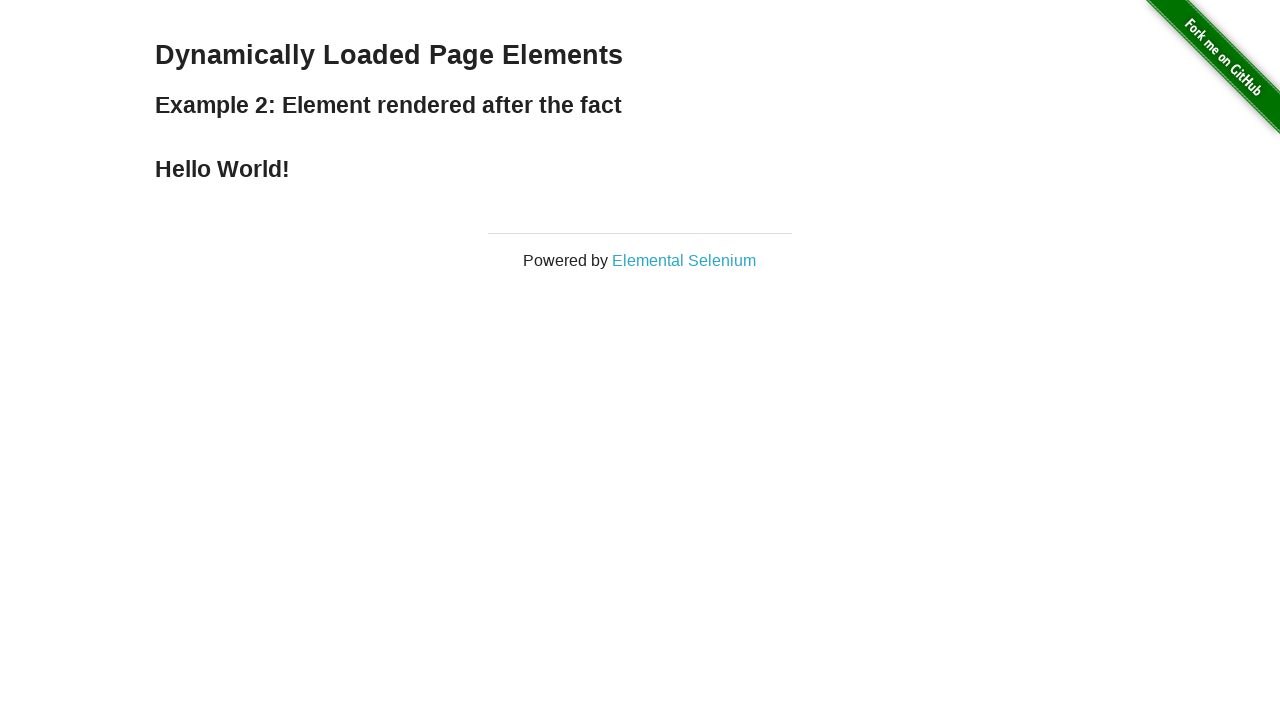

Located finish element
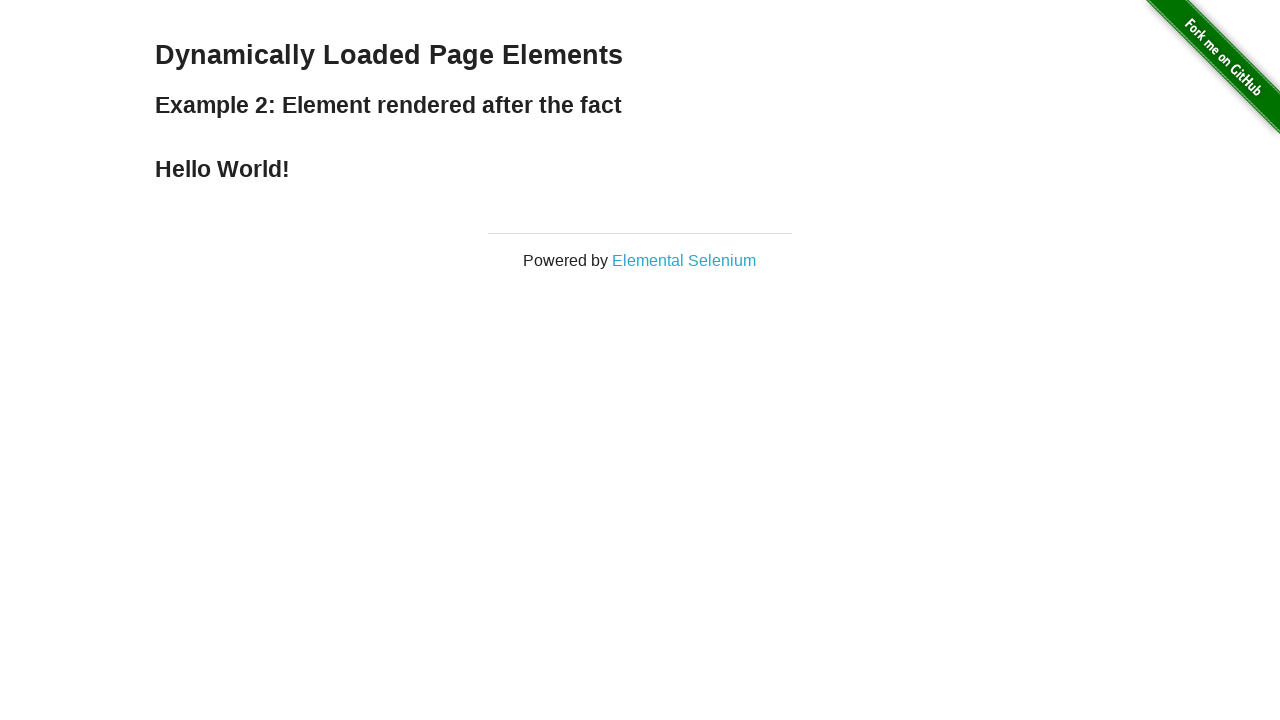

Verified 'Hello World!' text is present in finish element
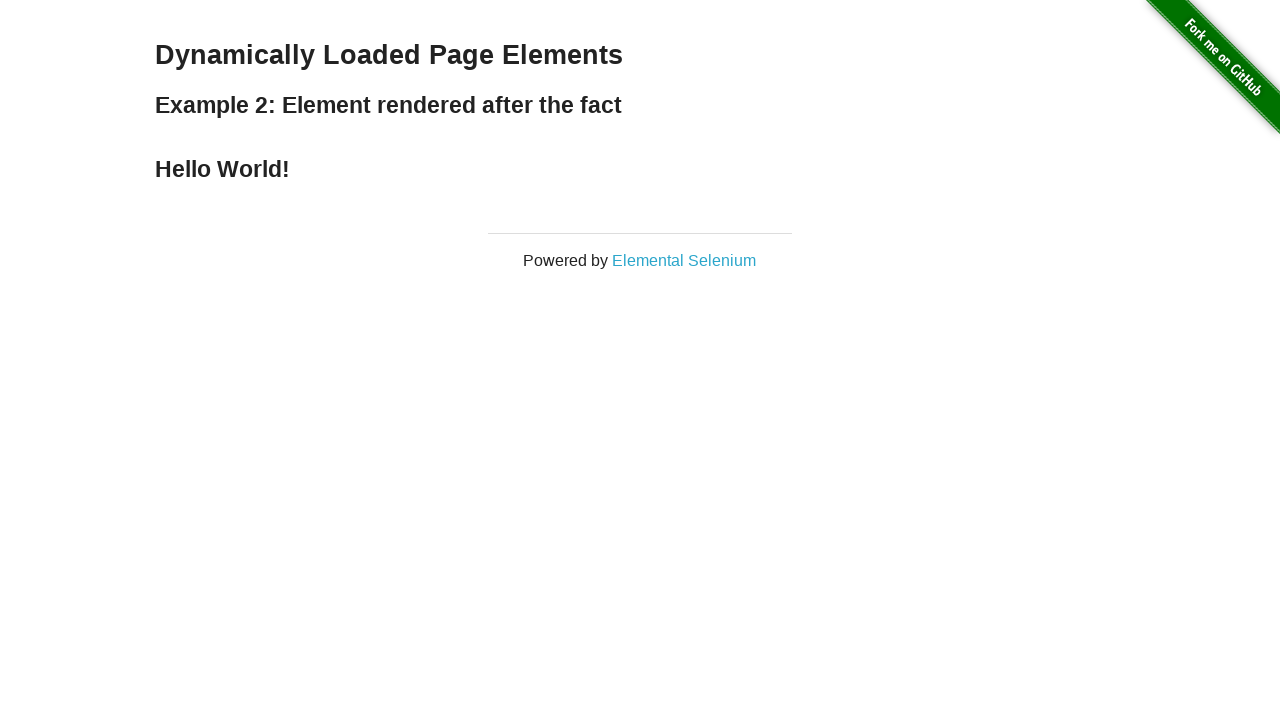

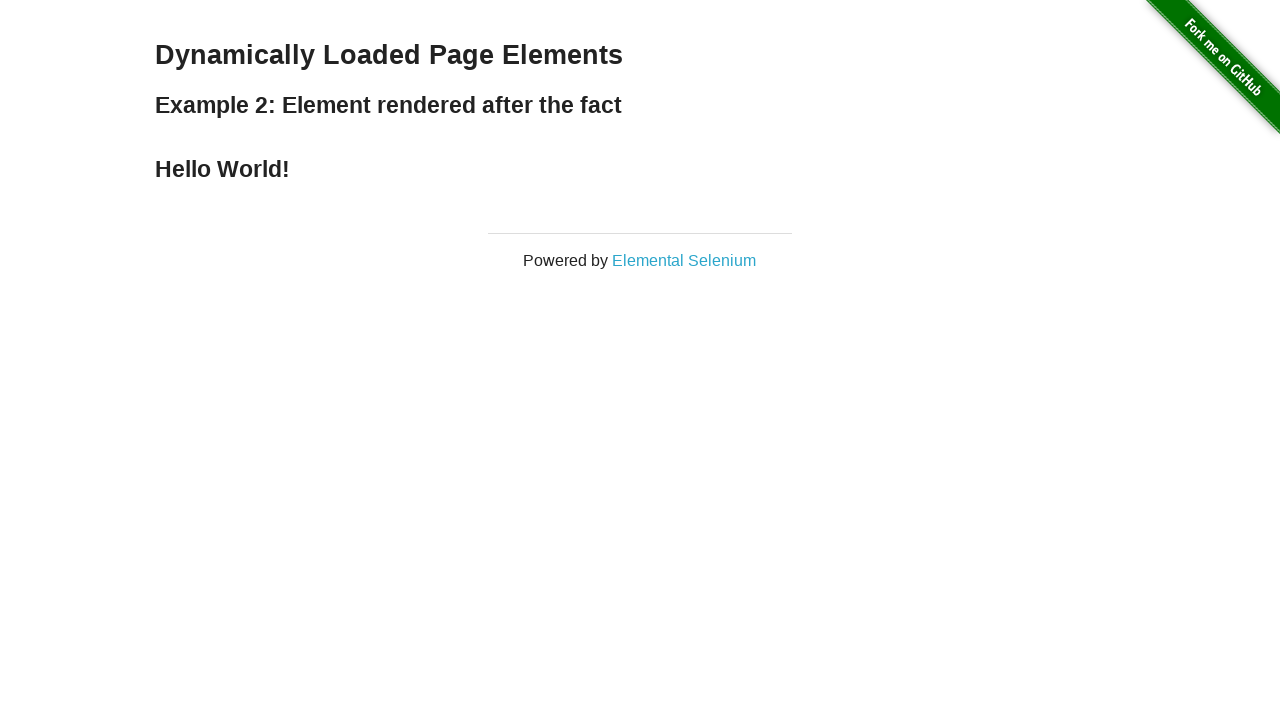